Navigates to Maven Repository page for Cucumber and verifies the page title contains "Maven Repository"

Starting URL: https://mvnrepository.com/artifact/io.cucumber

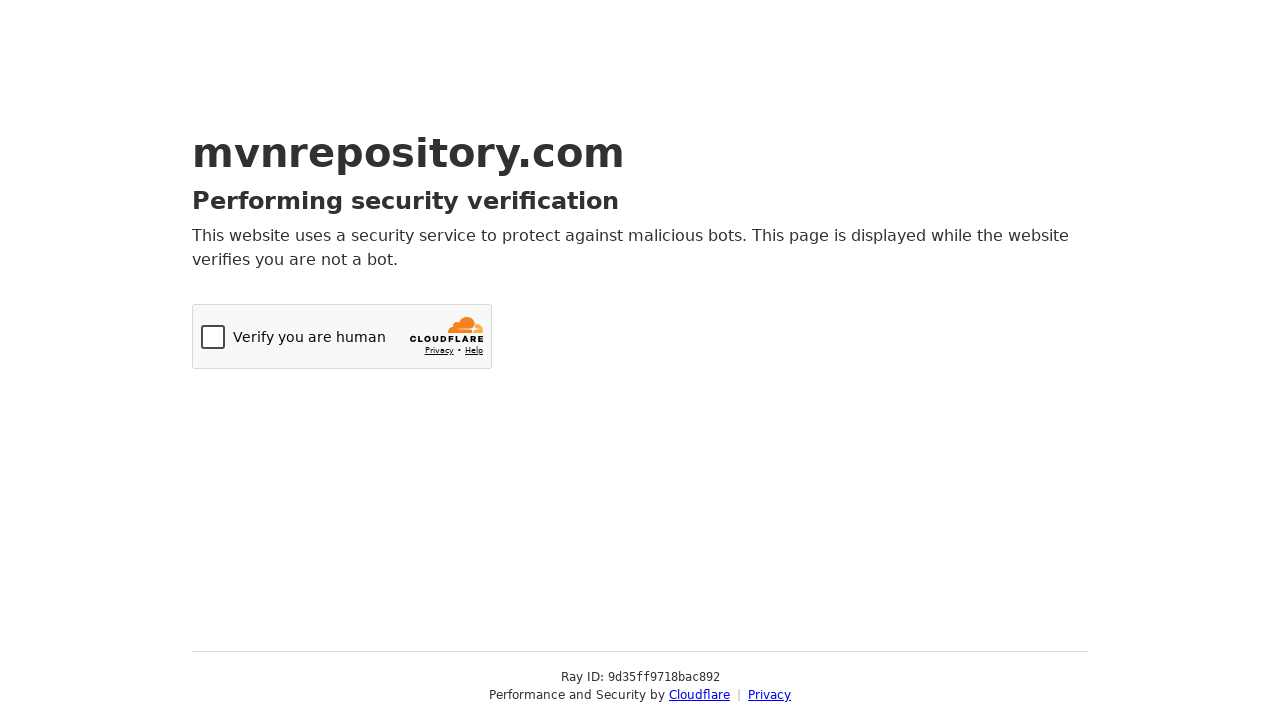

Navigated to Maven Repository page for Cucumber
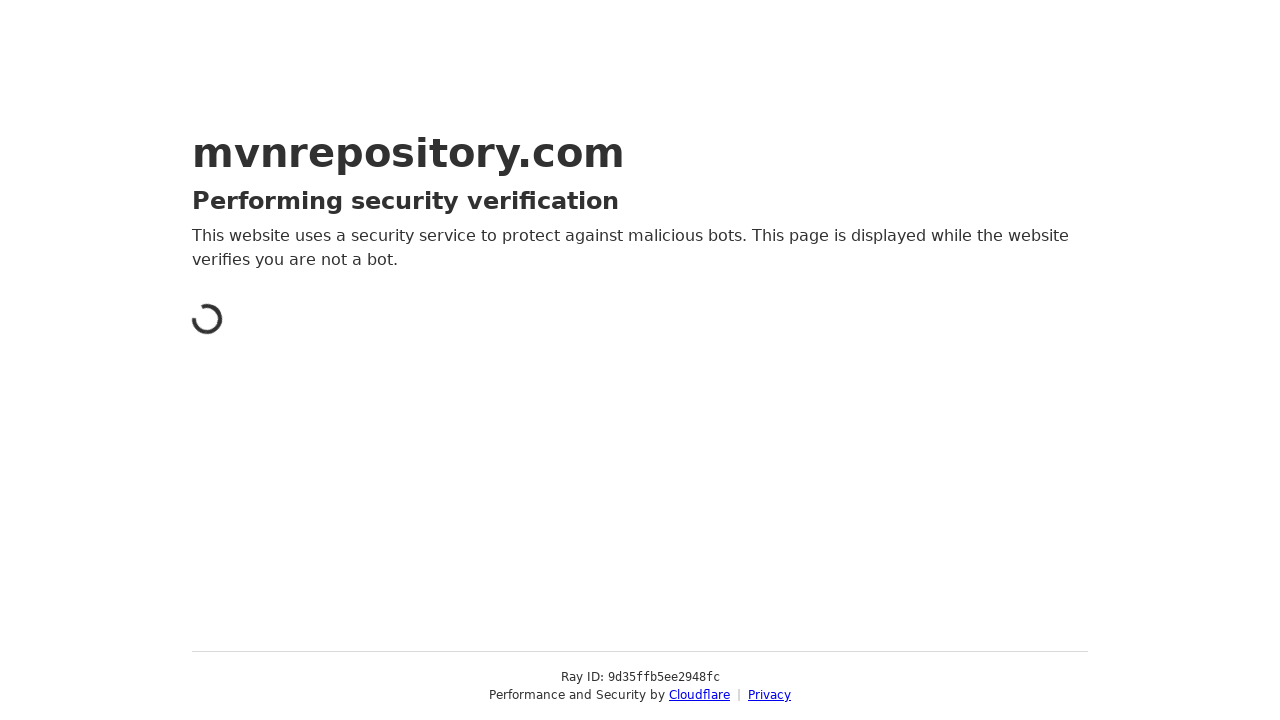

Retrieved page title
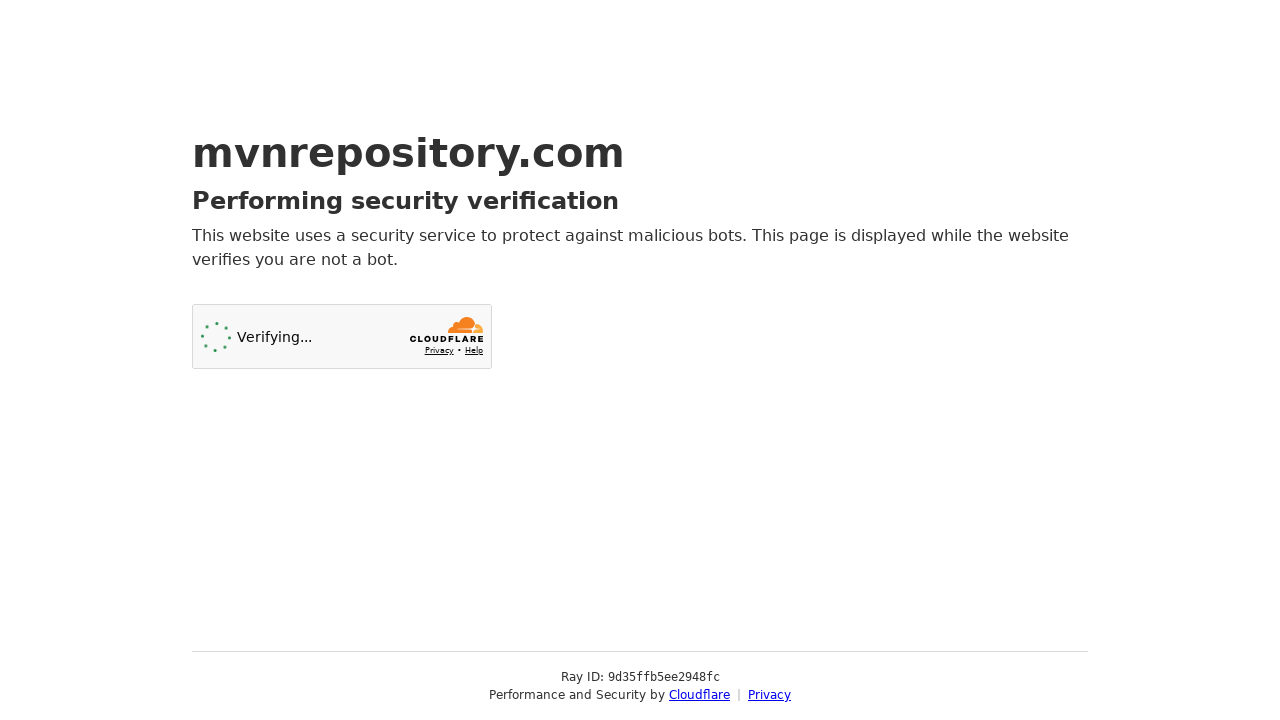

Page title does not contain 'Maven Repository' - FAIL
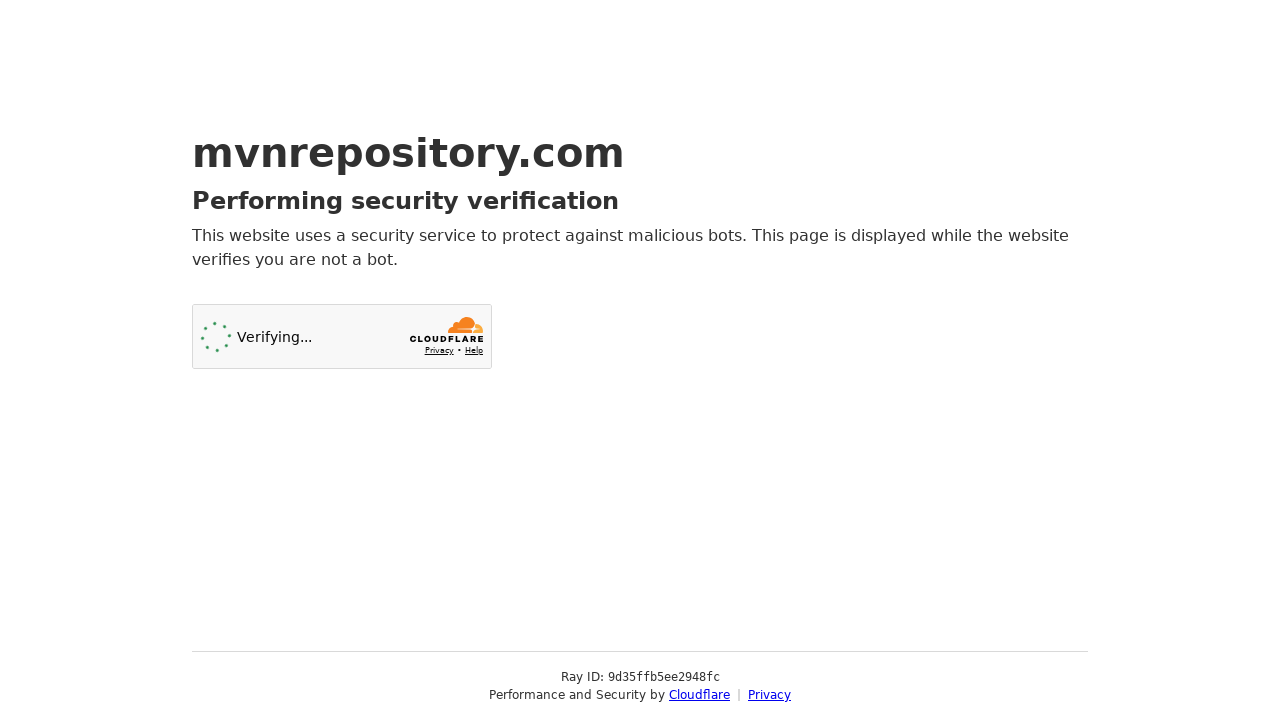

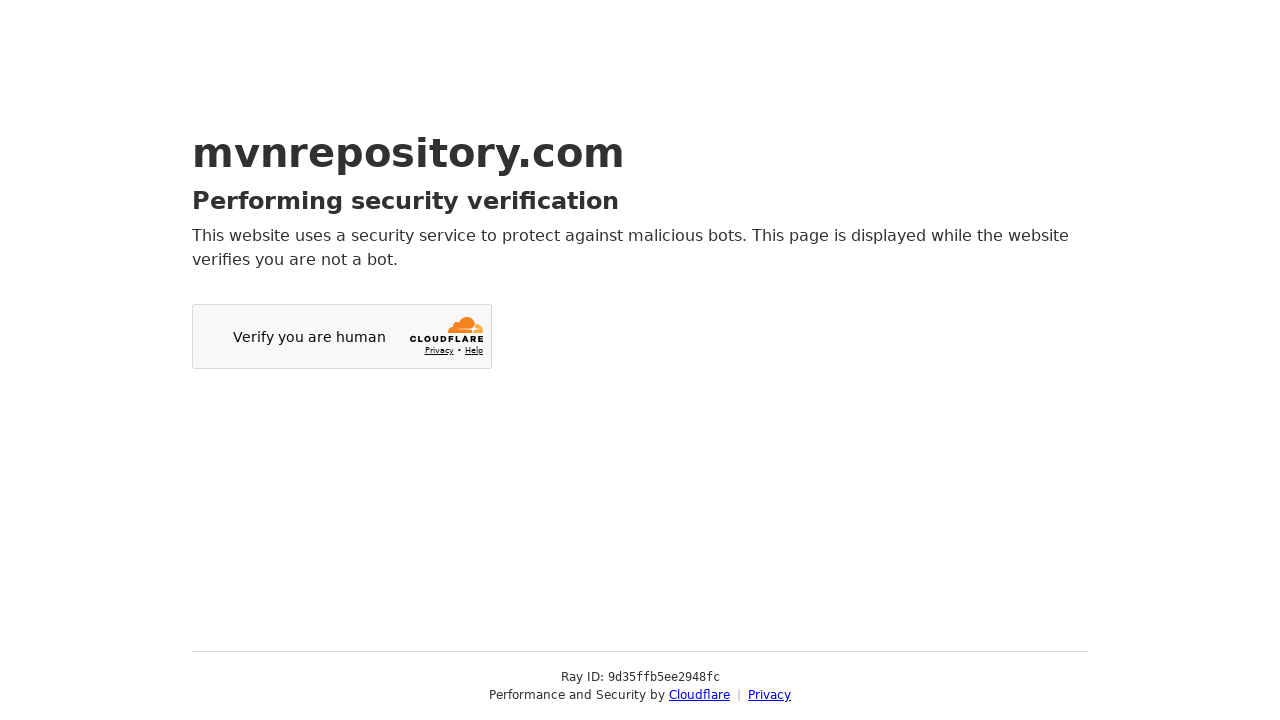